Tests WebdriverIO documentation site by navigating to the API page, clicking on search, and entering a search query

Starting URL: https://webdriver.io/

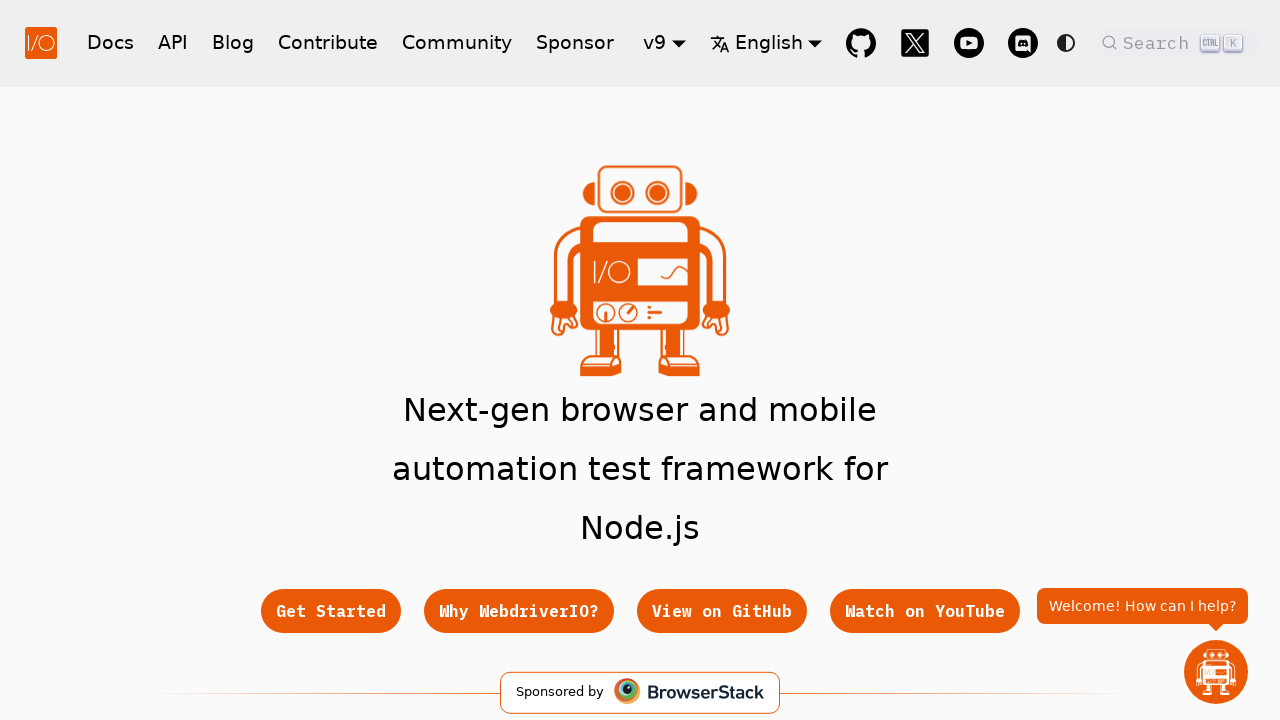

Clicked on API link in navigation at (452, 360) on li a[href="/docs/api"]
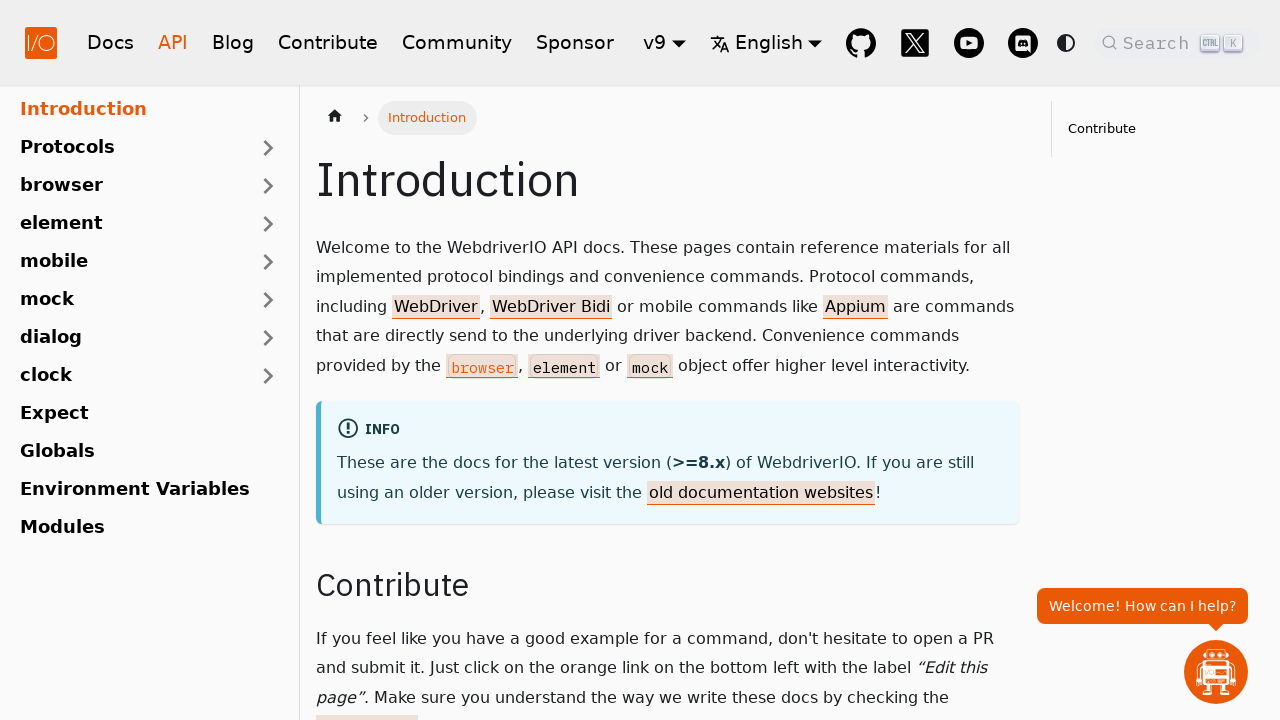

API page loaded successfully
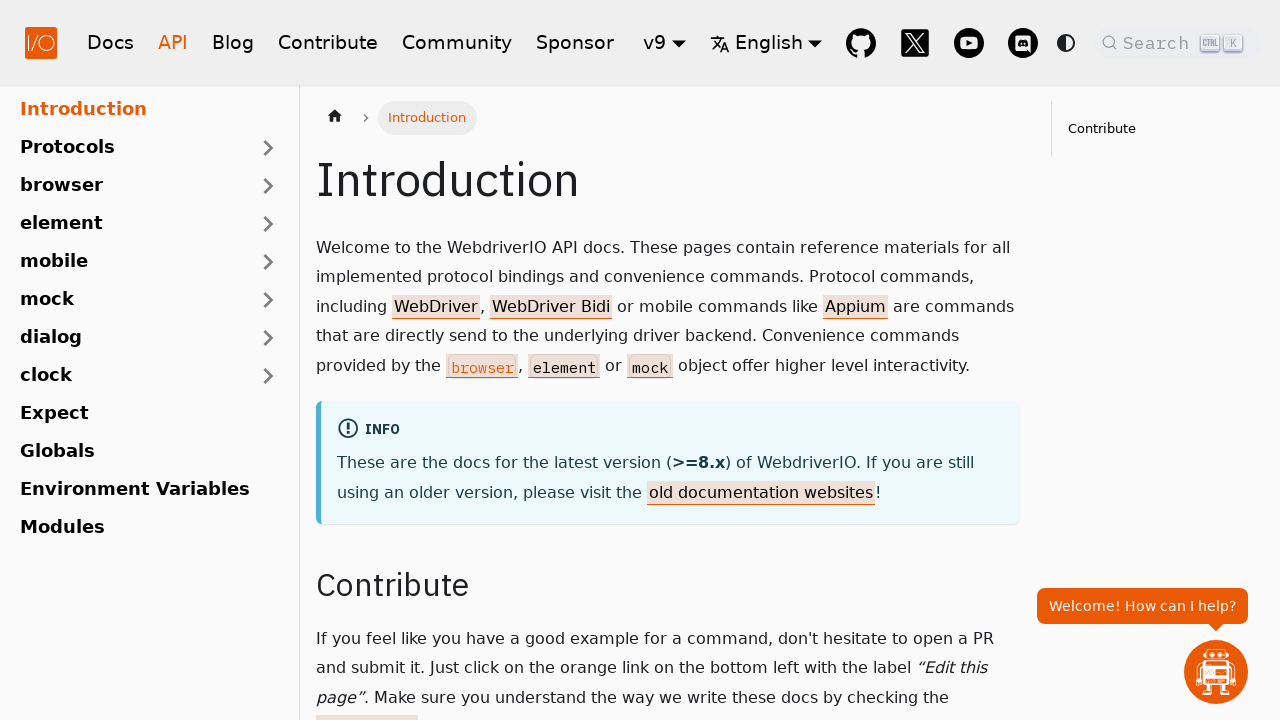

Clicked on search button at (1177, 42) on .DocSearch-Button
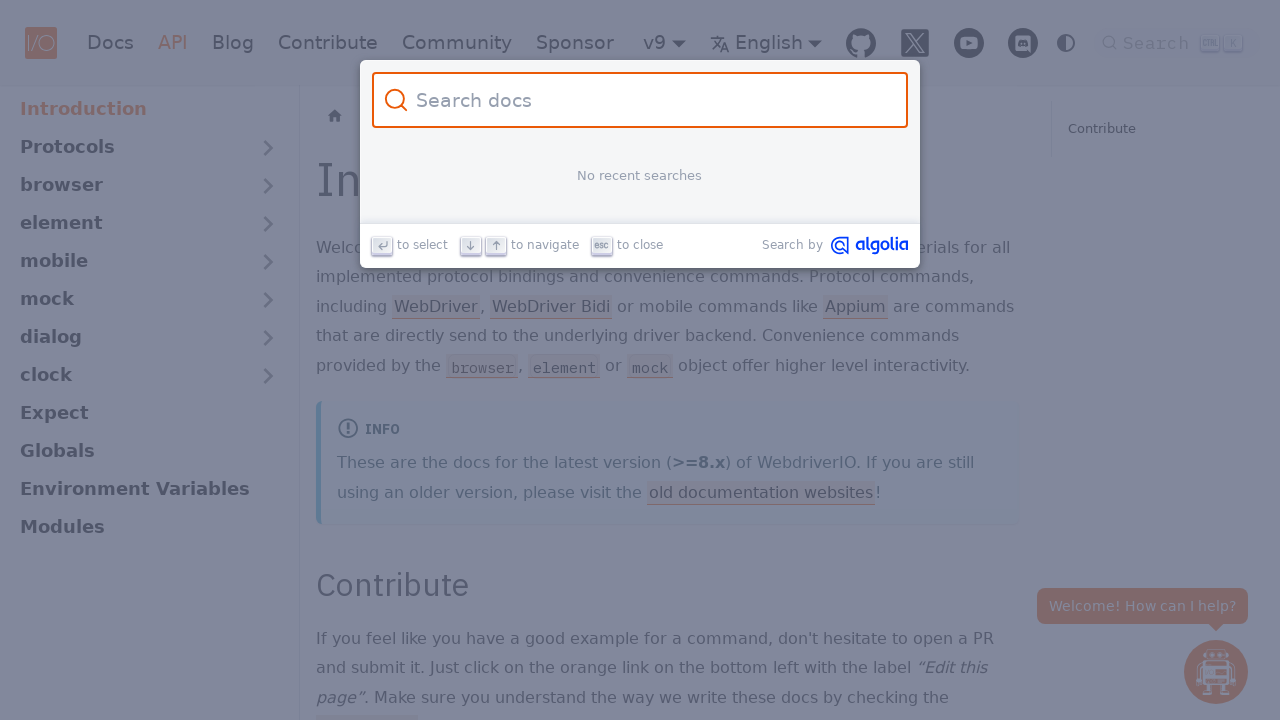

Entered search query 'Test is DONE!' in search field on .DocSearch-Input
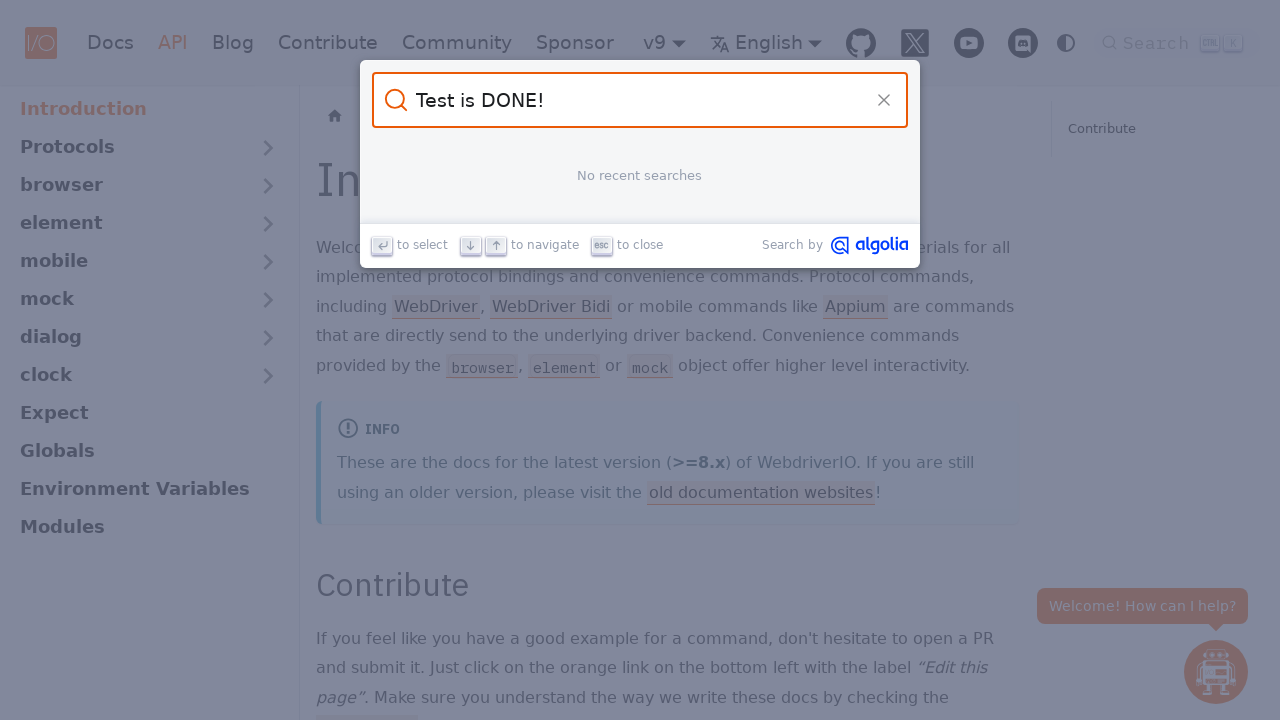

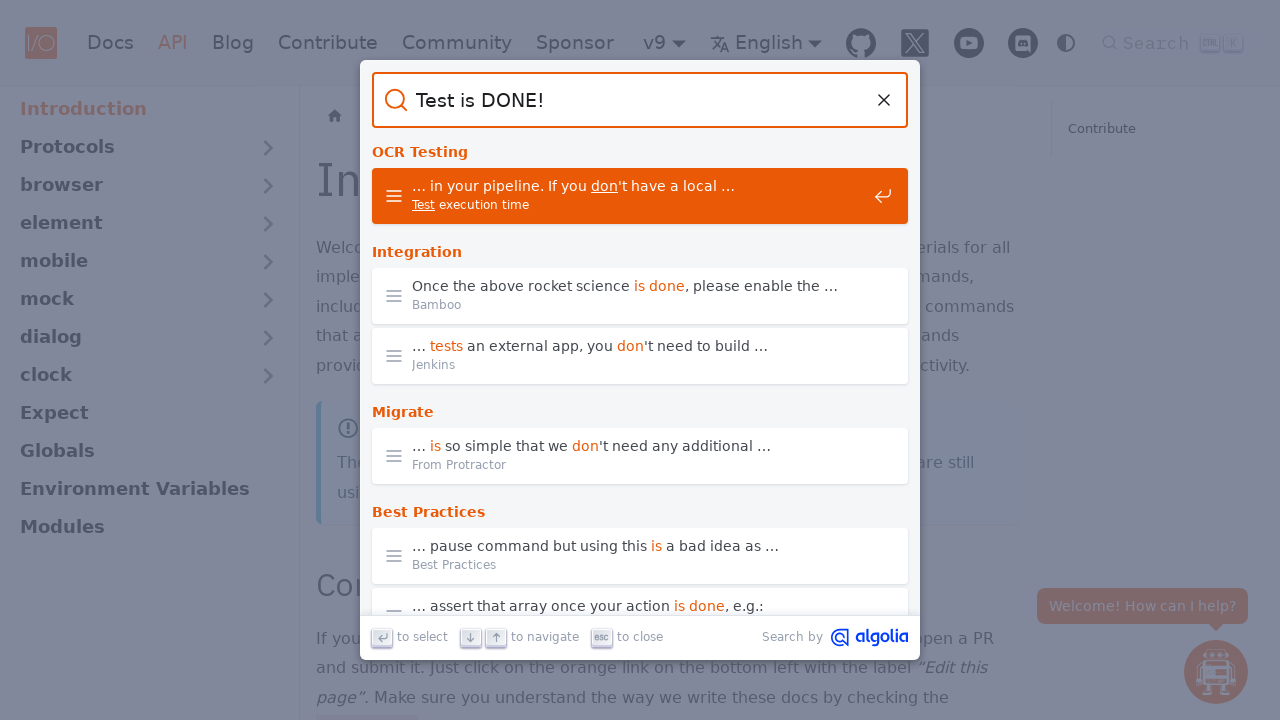